Tests dropdown selection functionality by selecting an option from a dropdown menu using visible text on a practice automation website

Starting URL: https://rahulshettyacademy.com/AutomationPractice/

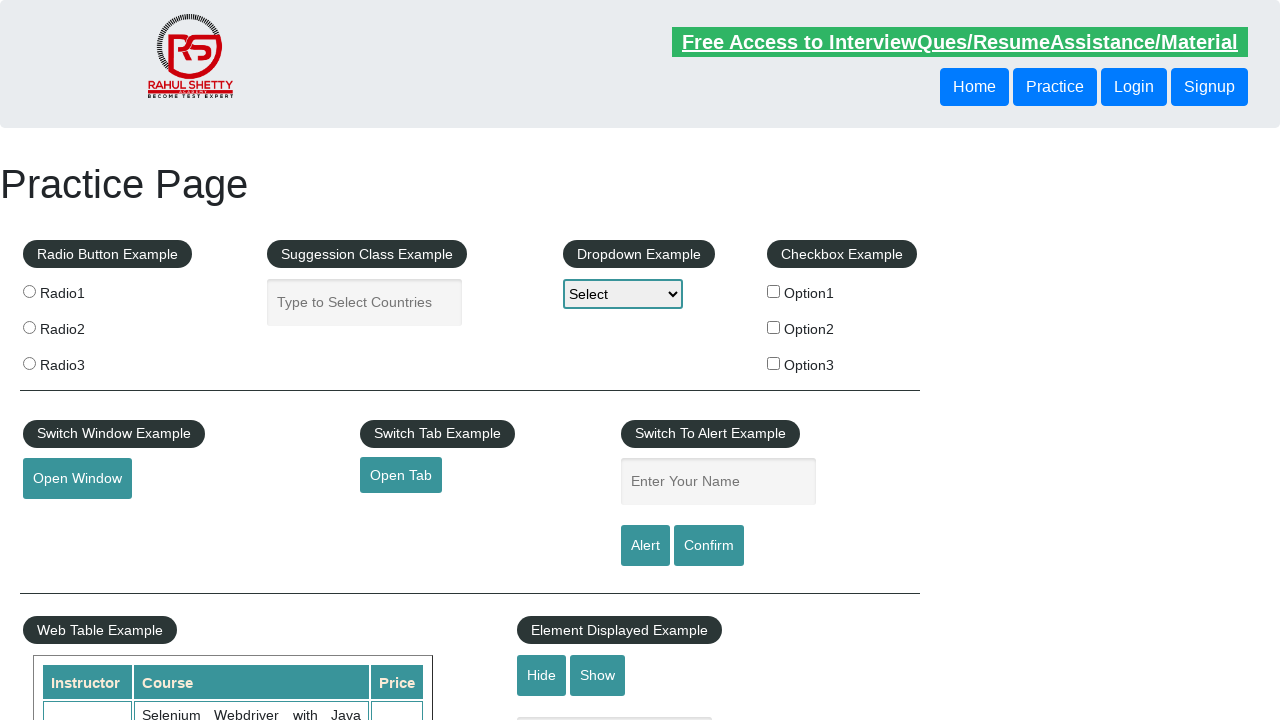

Dropdown menu loaded and became visible
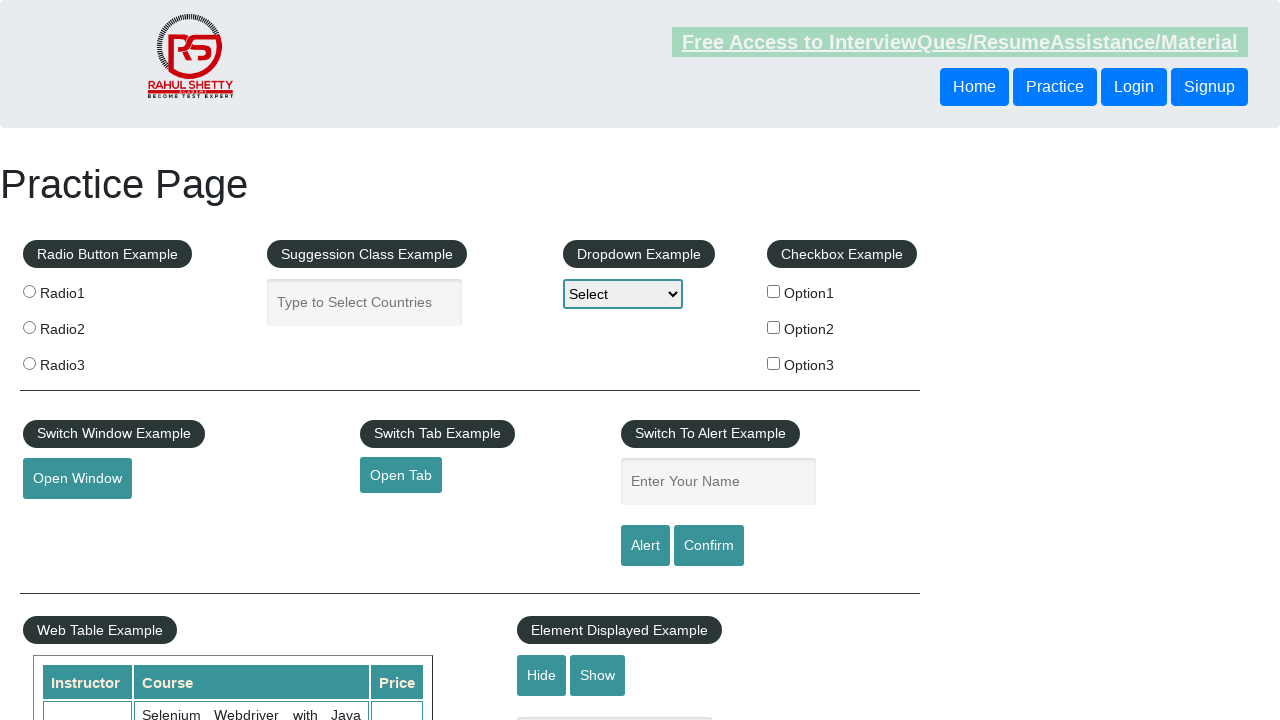

Selected 'Option2' from the dropdown menu on select#dropdown-class-example
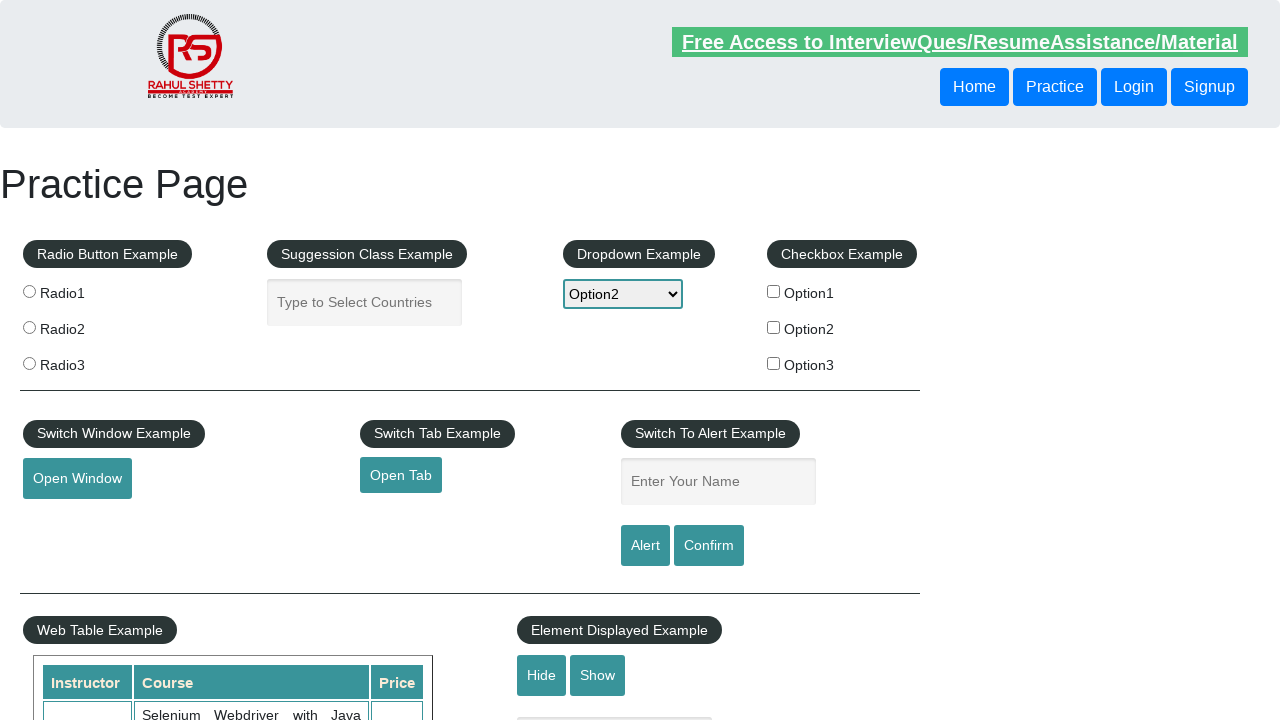

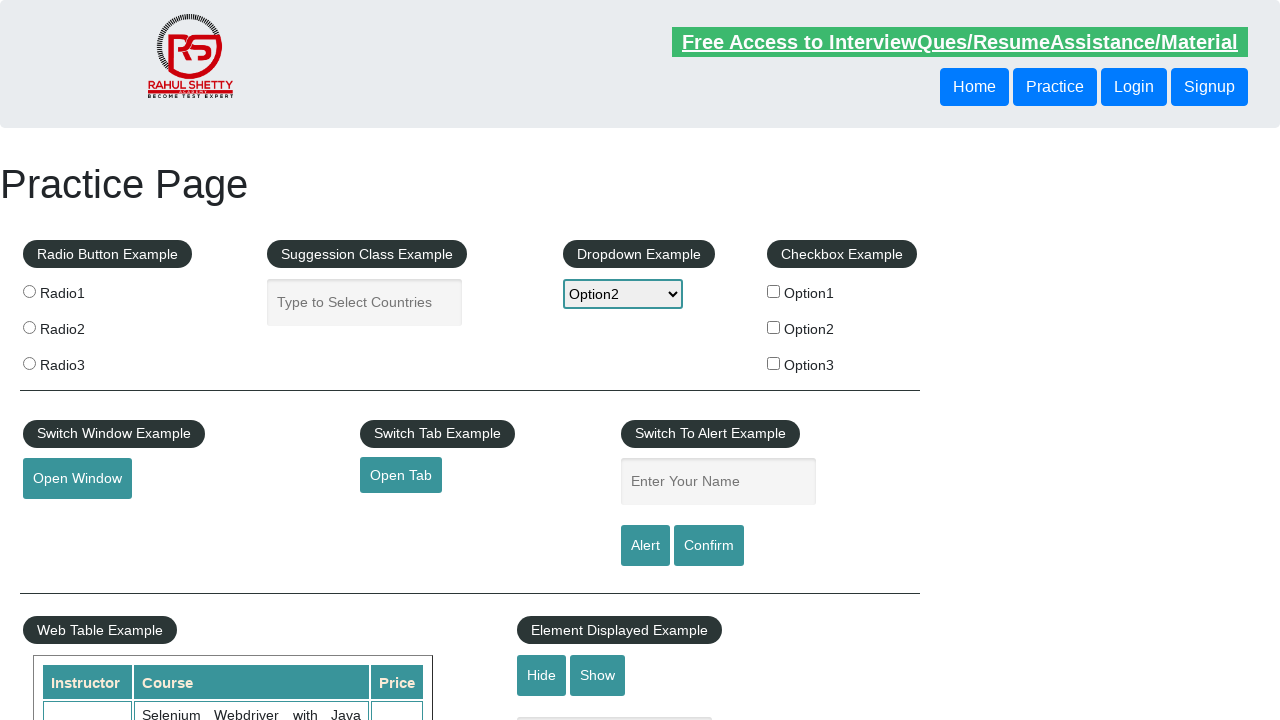